Tests checkbox interactions on a demo page by clicking all color checkboxes, then selectively clicking specific checkboxes (green and red) based on their attribute values.

Starting URL: https://selenium08.blogspot.com/2019/07/check-box-and-radio-buttons.html

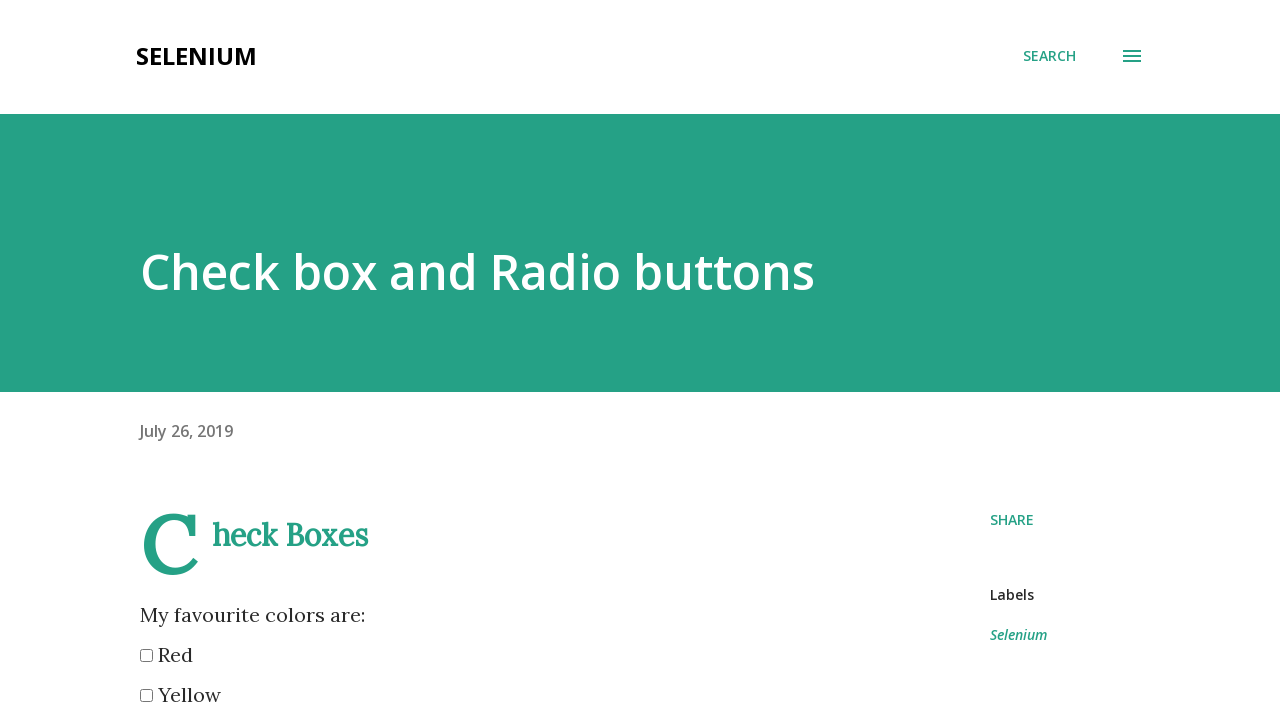

Waited for color checkboxes to be present
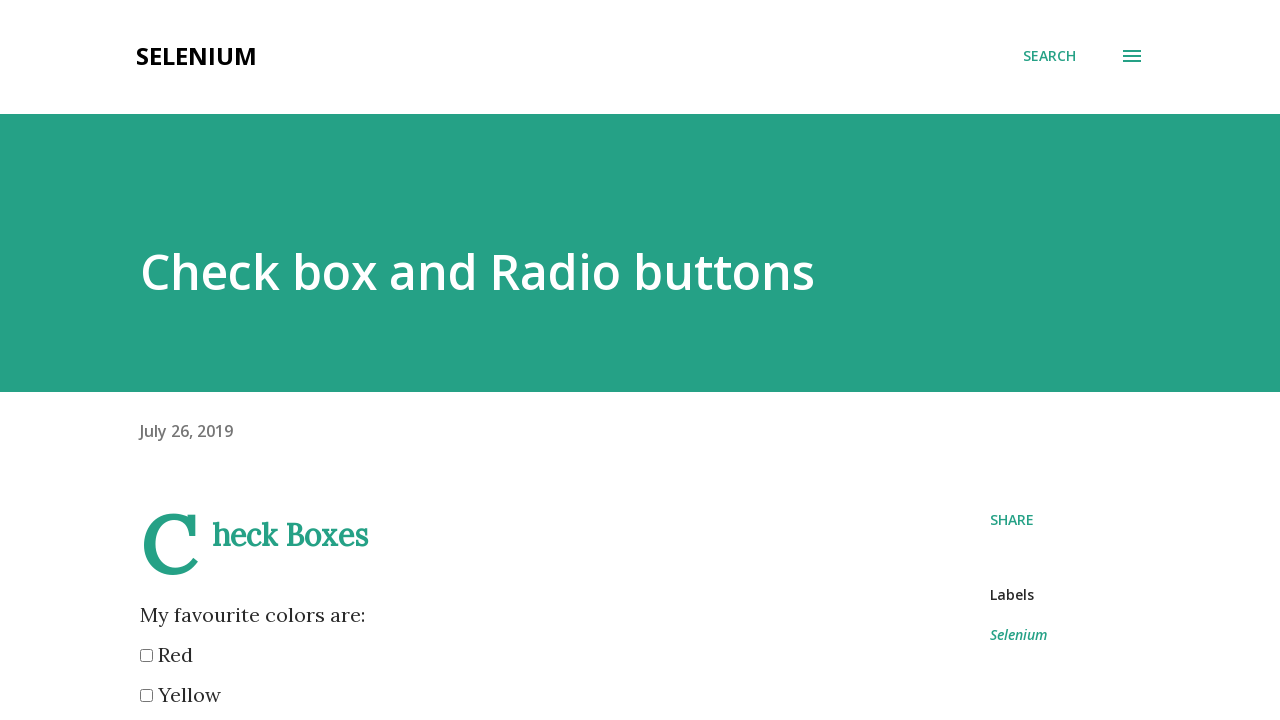

Located all color checkboxes
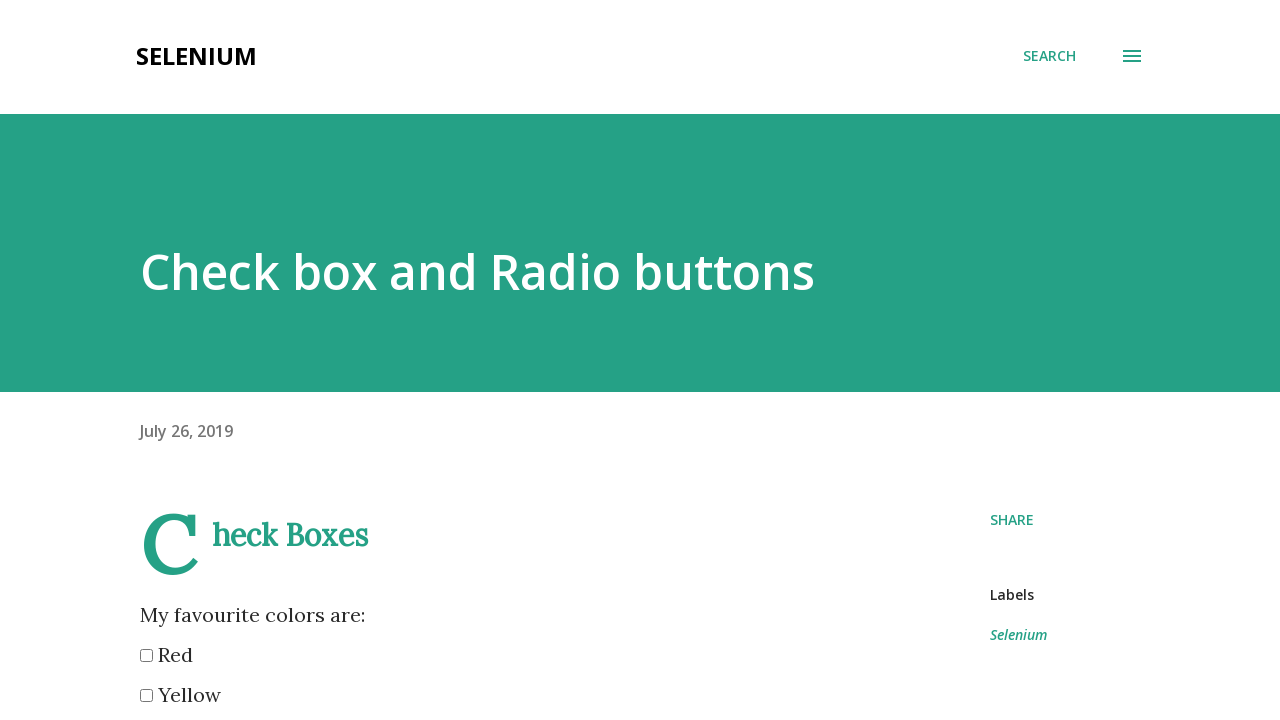

Clicked color checkbox 1 of 6 at (146, 656) on input[type='checkbox'][name*='color'] >> nth=0
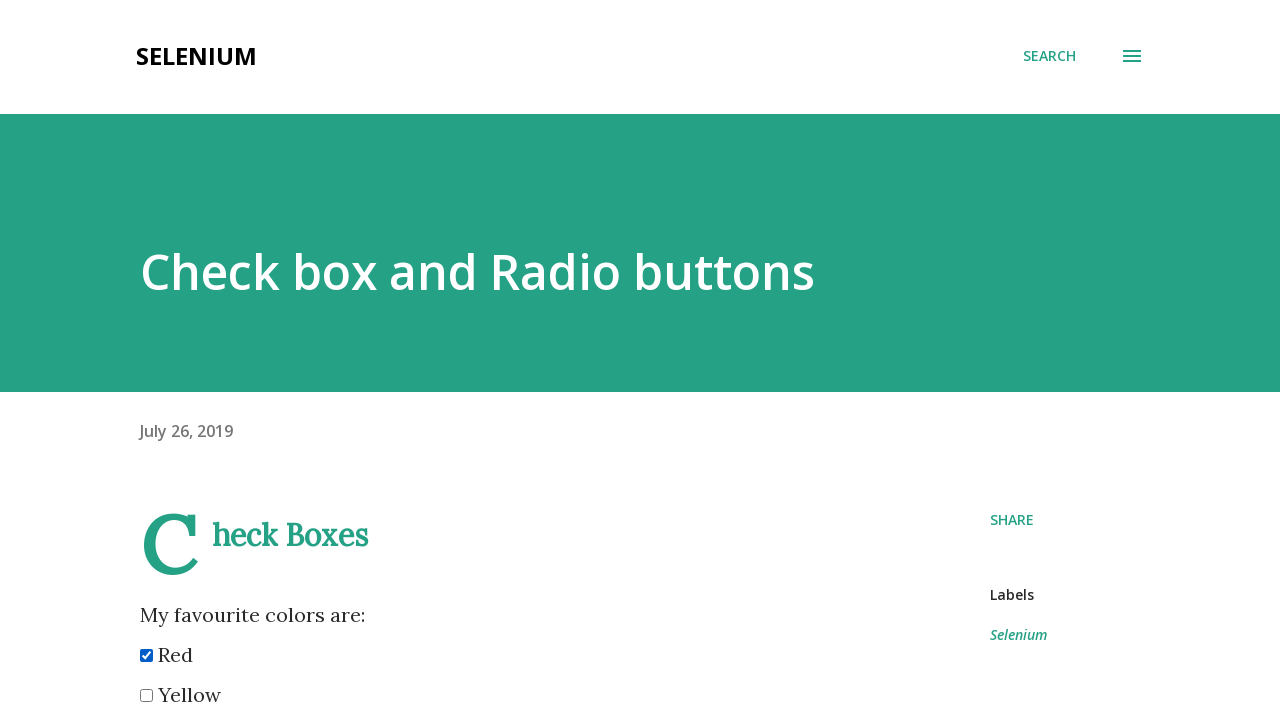

Clicked color checkbox 2 of 6 at (146, 696) on input[type='checkbox'][name*='color'] >> nth=1
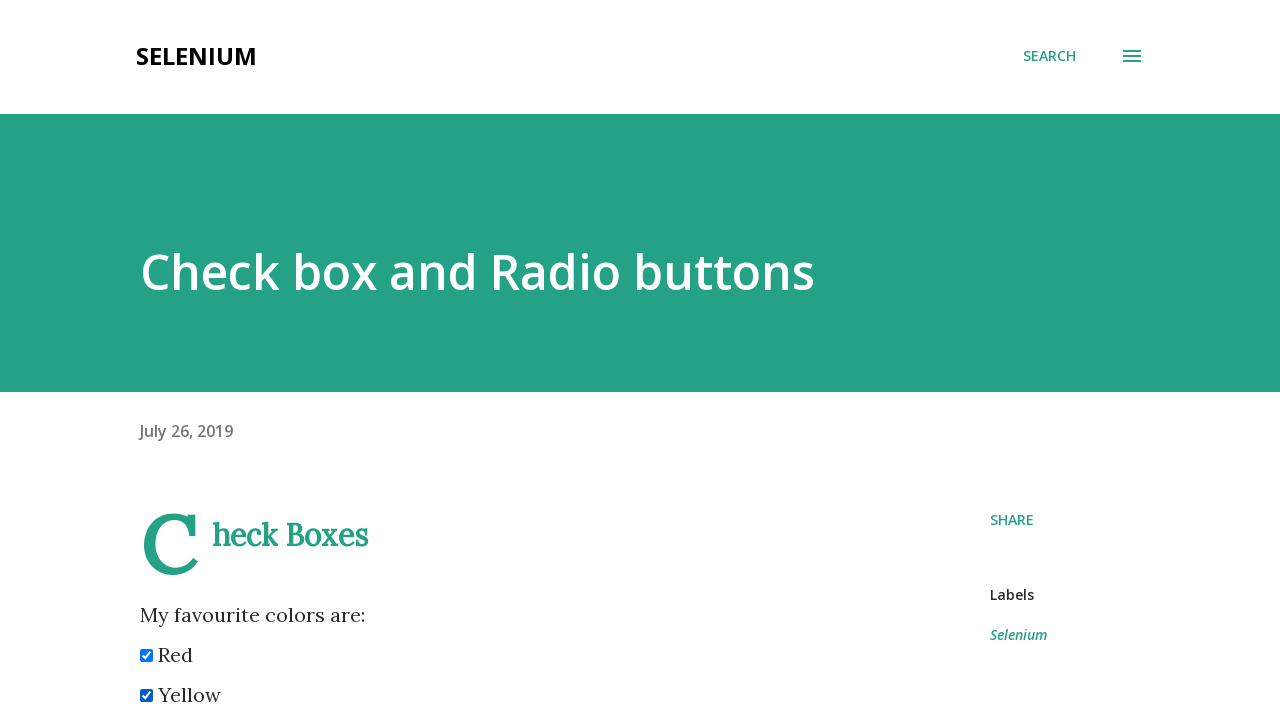

Clicked color checkbox 3 of 6 at (146, 360) on input[type='checkbox'][name*='color'] >> nth=2
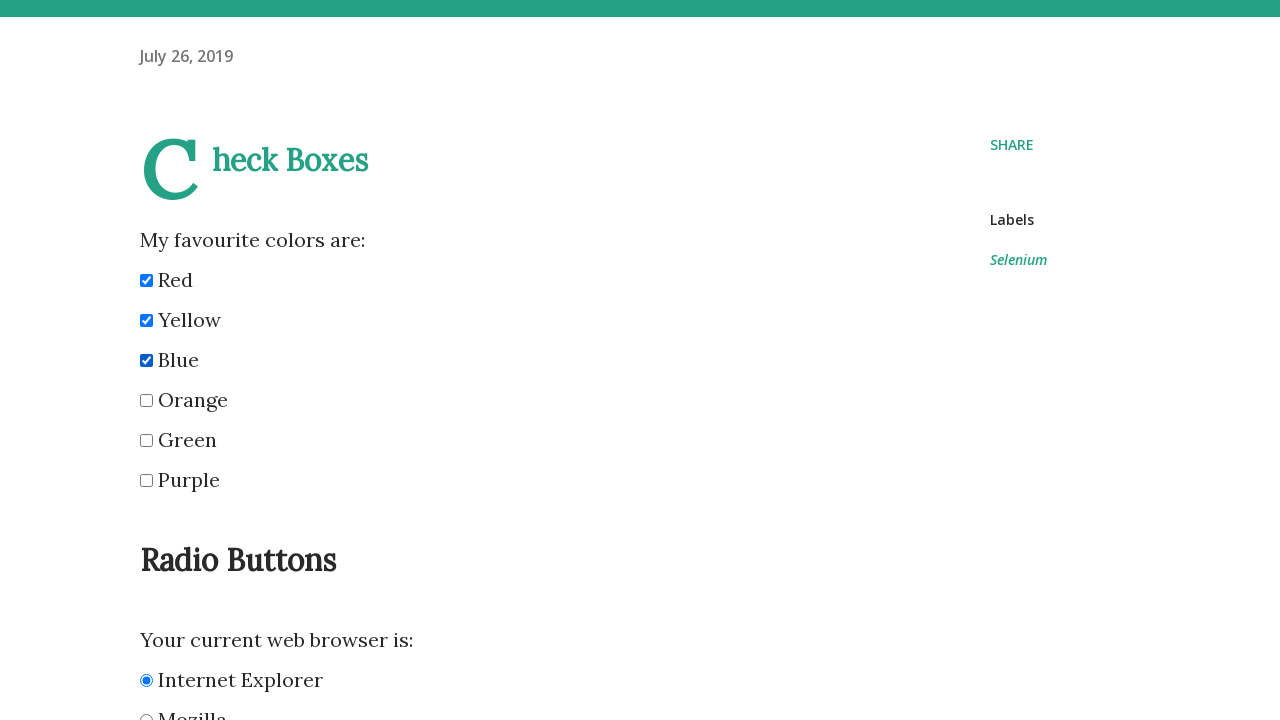

Clicked color checkbox 4 of 6 at (146, 400) on input[type='checkbox'][name*='color'] >> nth=3
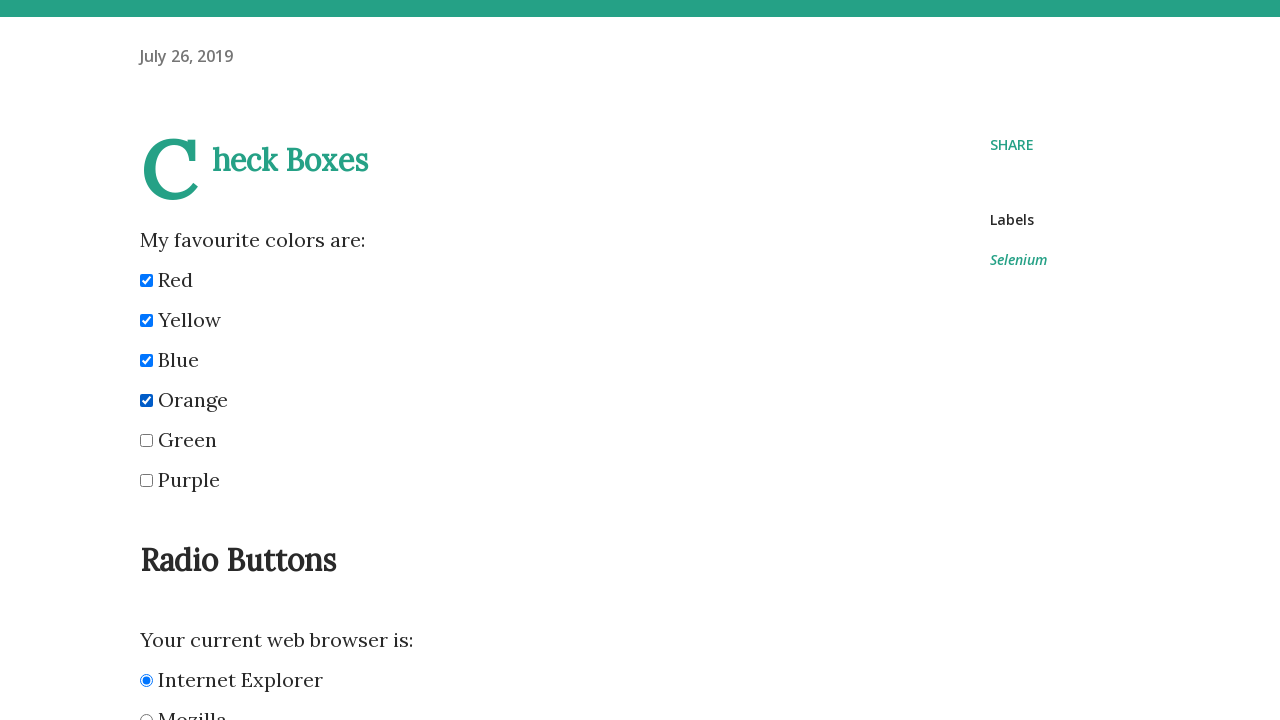

Clicked color checkbox 5 of 6 at (146, 440) on input[type='checkbox'][name*='color'] >> nth=4
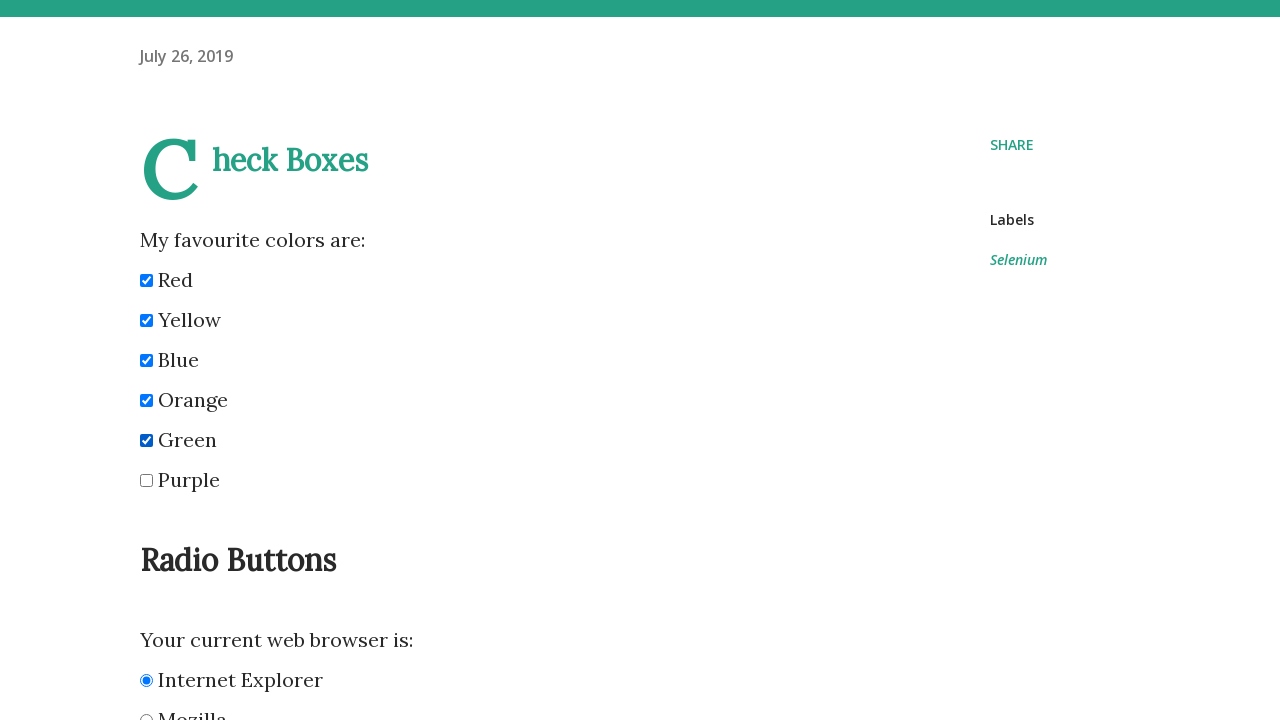

Clicked color checkbox 6 of 6 at (146, 480) on input[type='checkbox'][name*='color'] >> nth=5
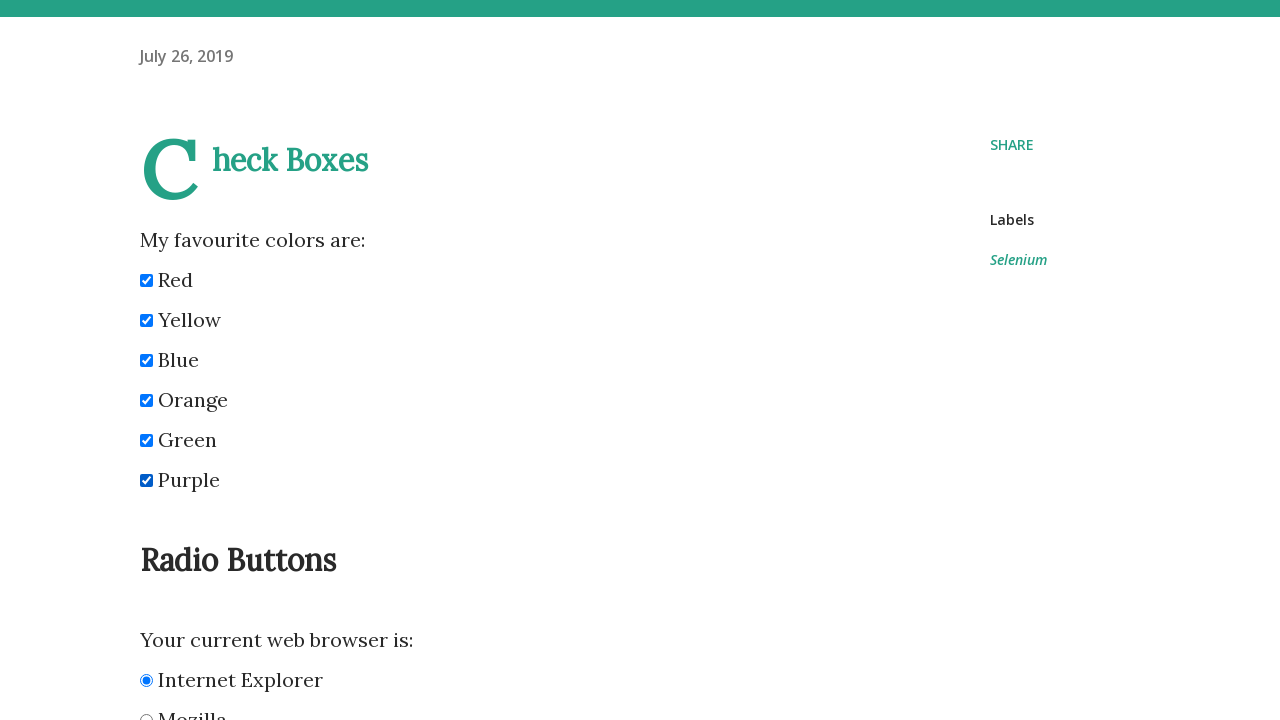

Re-located all color checkboxes for selective clicking
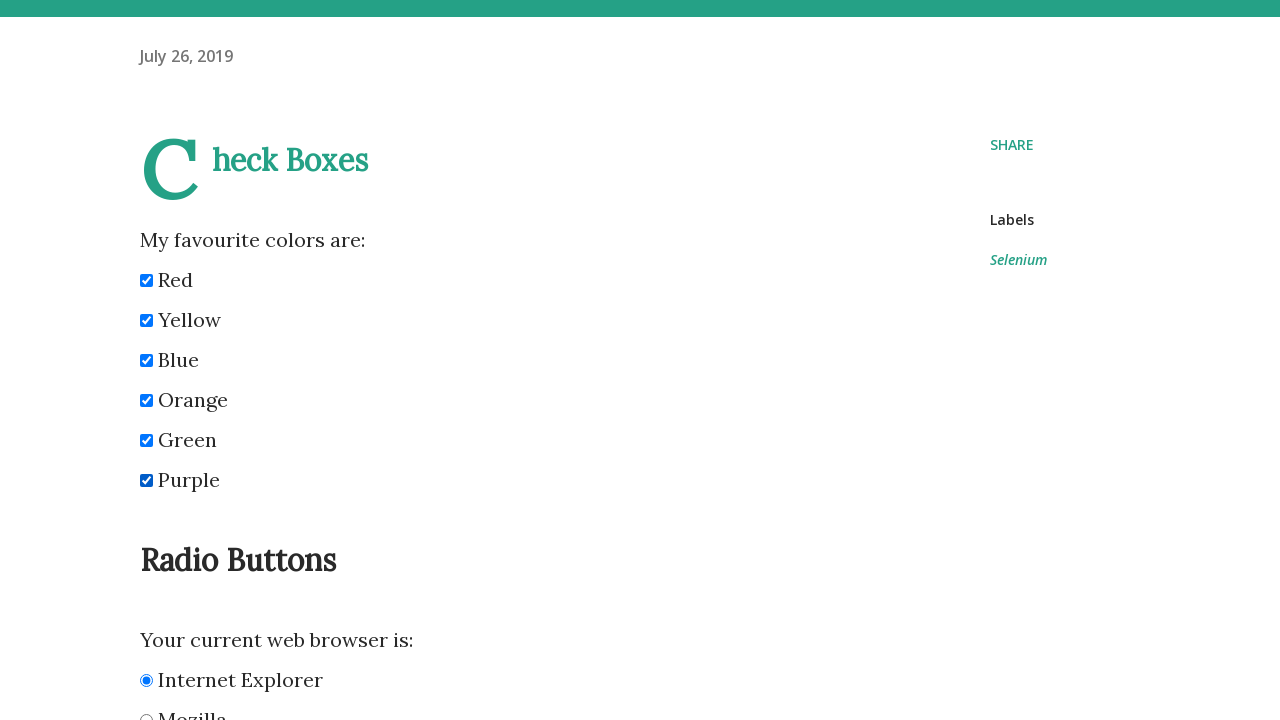

Clicked checkbox with value 'red' at (146, 280) on input[type='checkbox'][name*='color'] >> nth=0
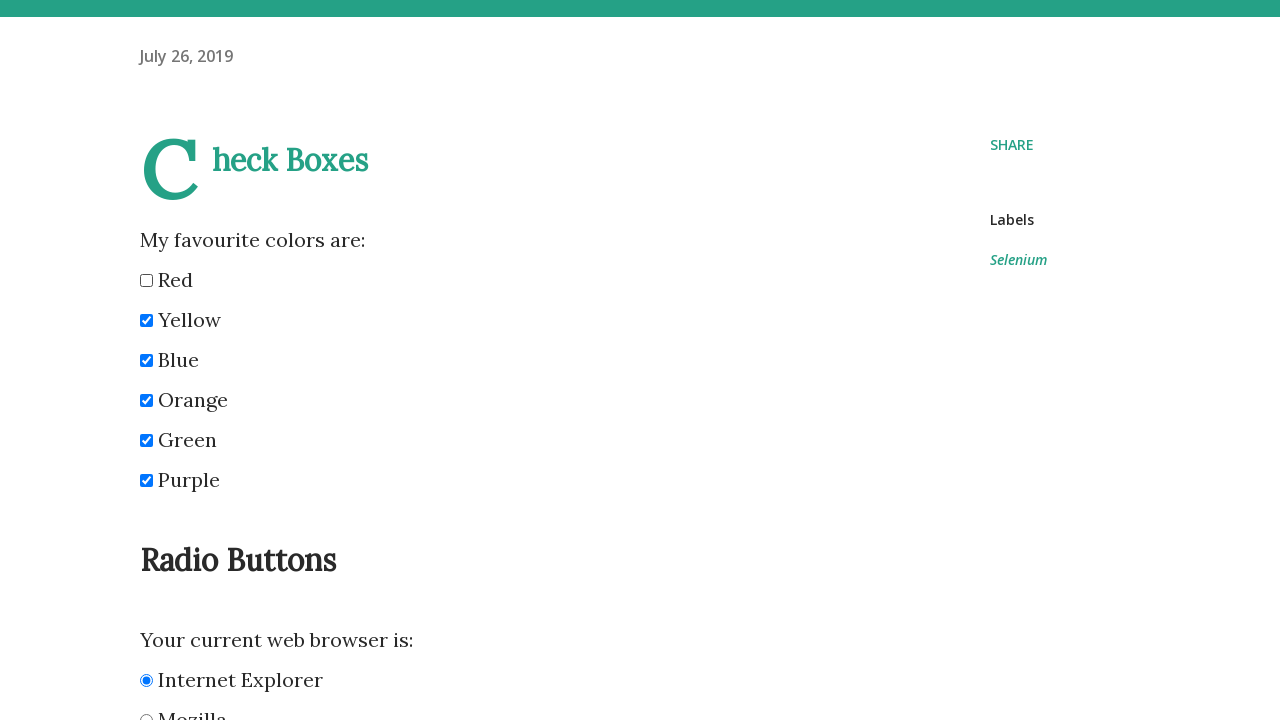

Clicked checkbox with value 'green' at (146, 440) on input[type='checkbox'][name*='color'] >> nth=4
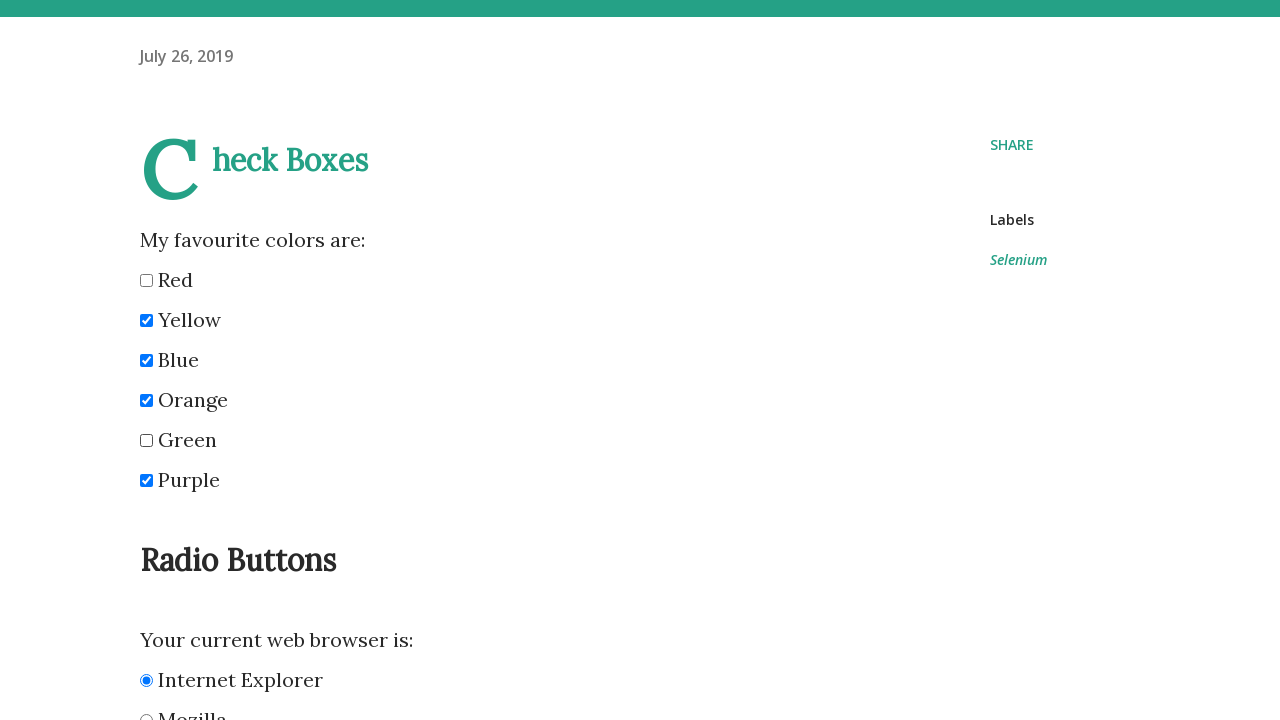

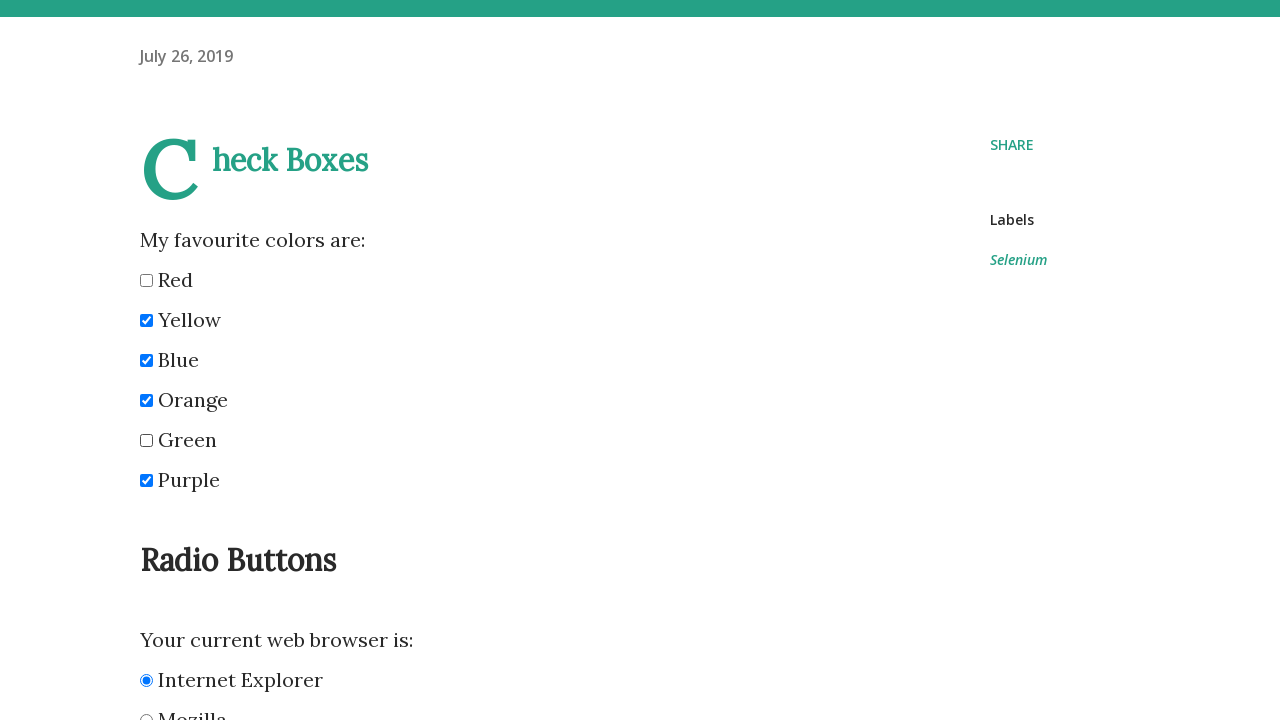